Navigates to the Watford Community Housing website, maximizes the browser window, and retrieves the page title to verify the page loaded correctly.

Starting URL: https://www.wcht.org.uk

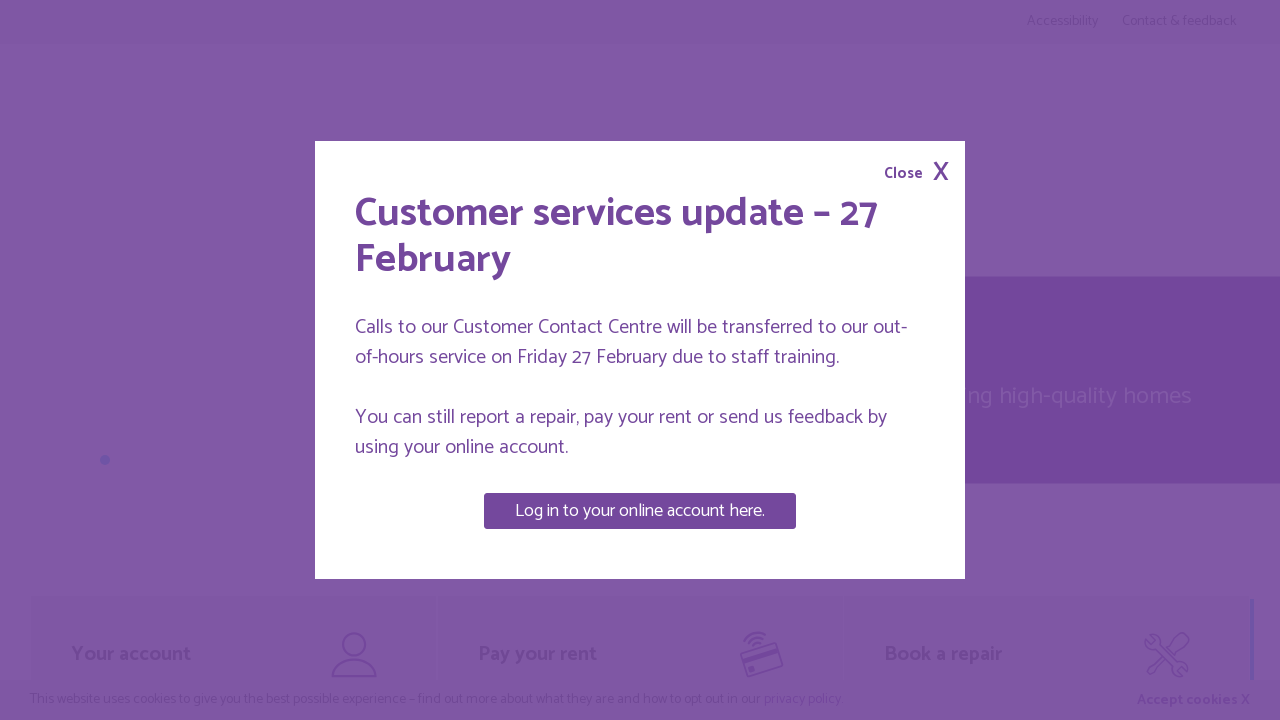

Set viewport size to 1920x1080 to maximize browser window
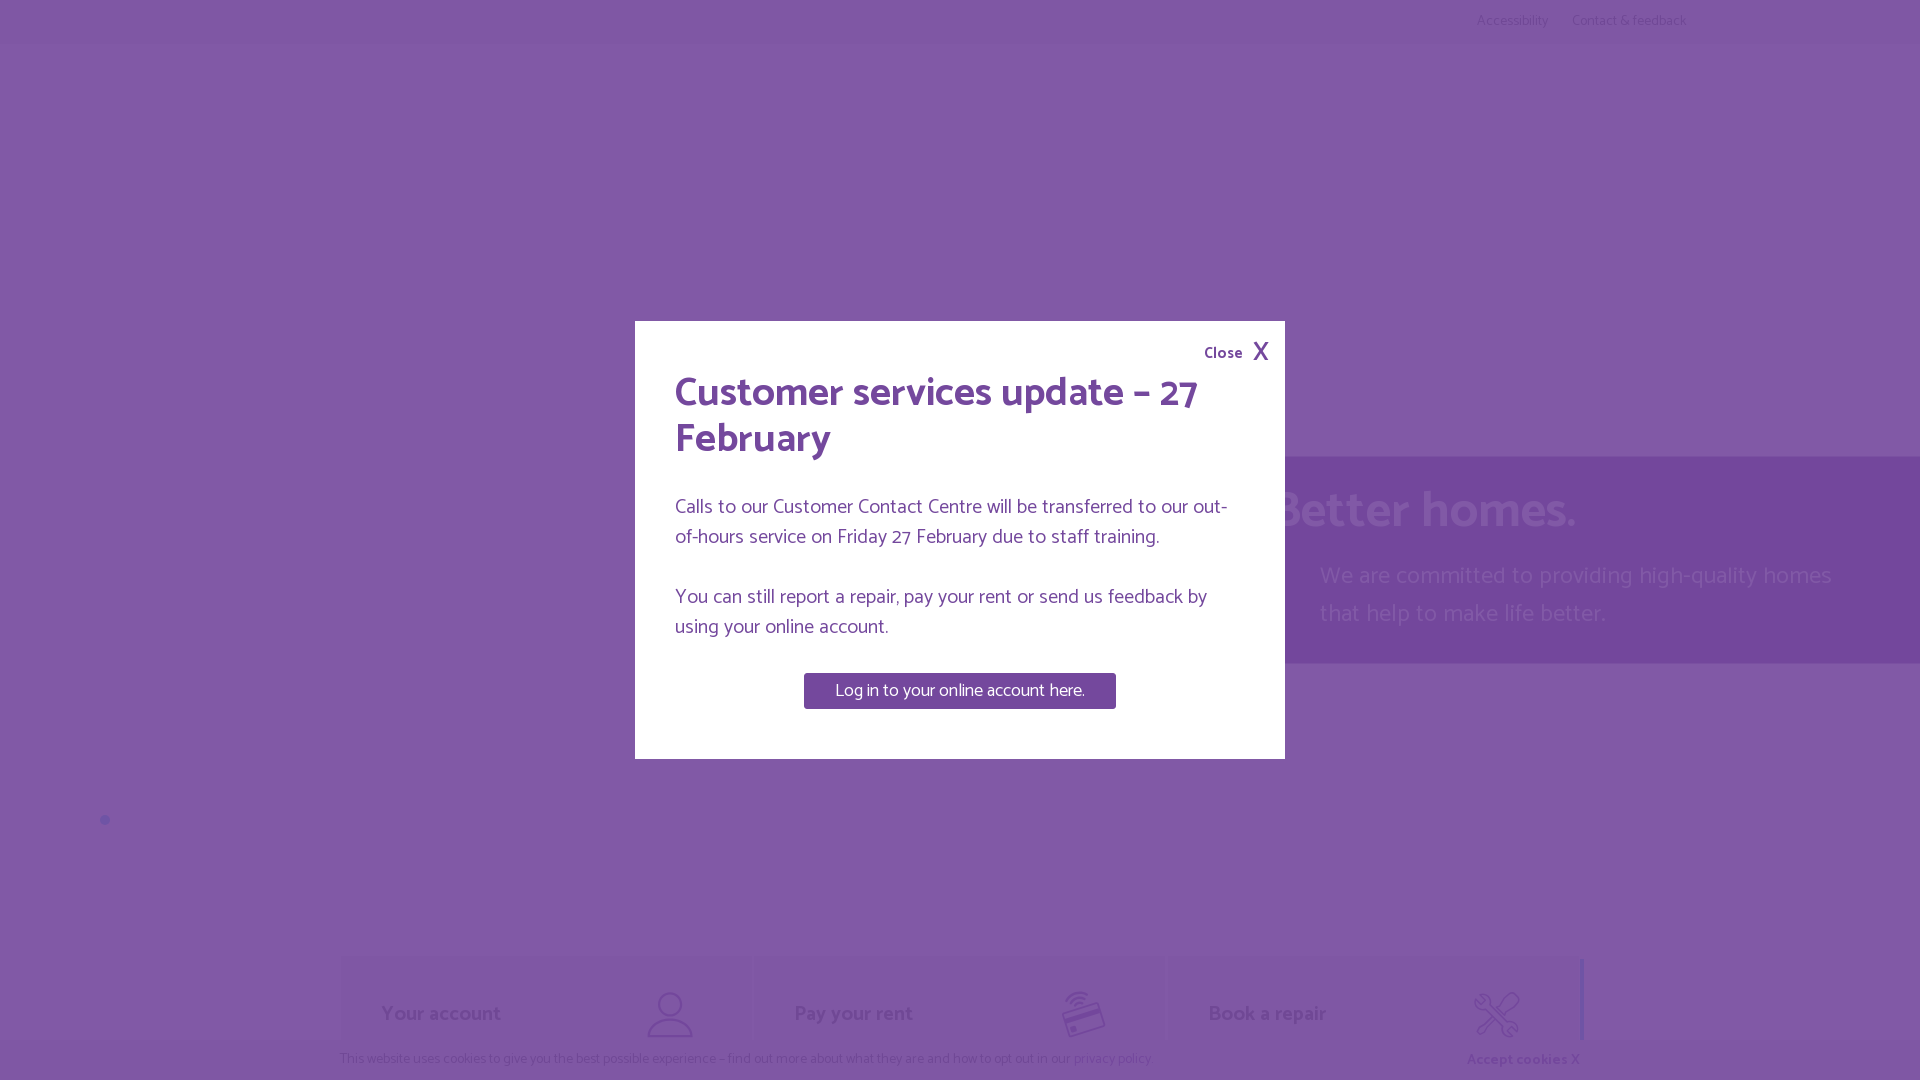

Page DOM content loaded successfully
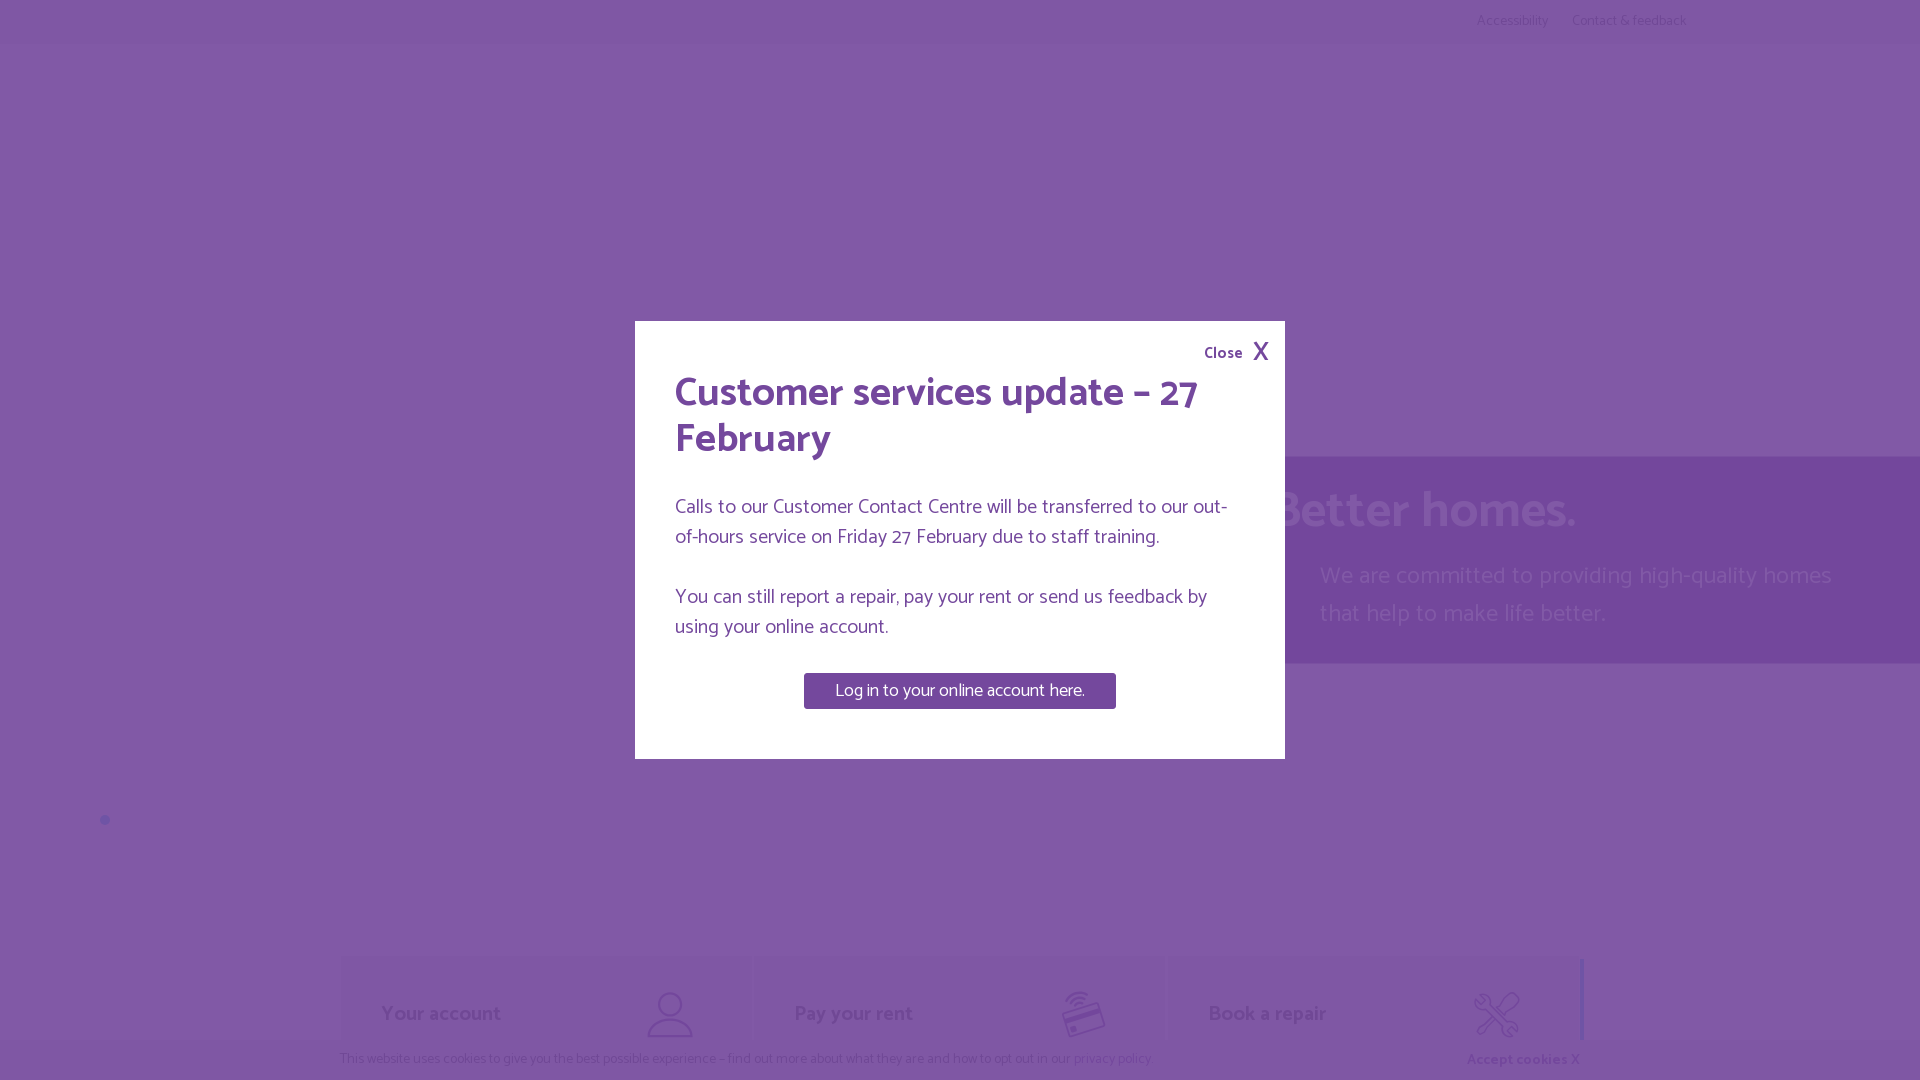

Retrieved page title: Watford Community Housing homepage | Watford Community Housing
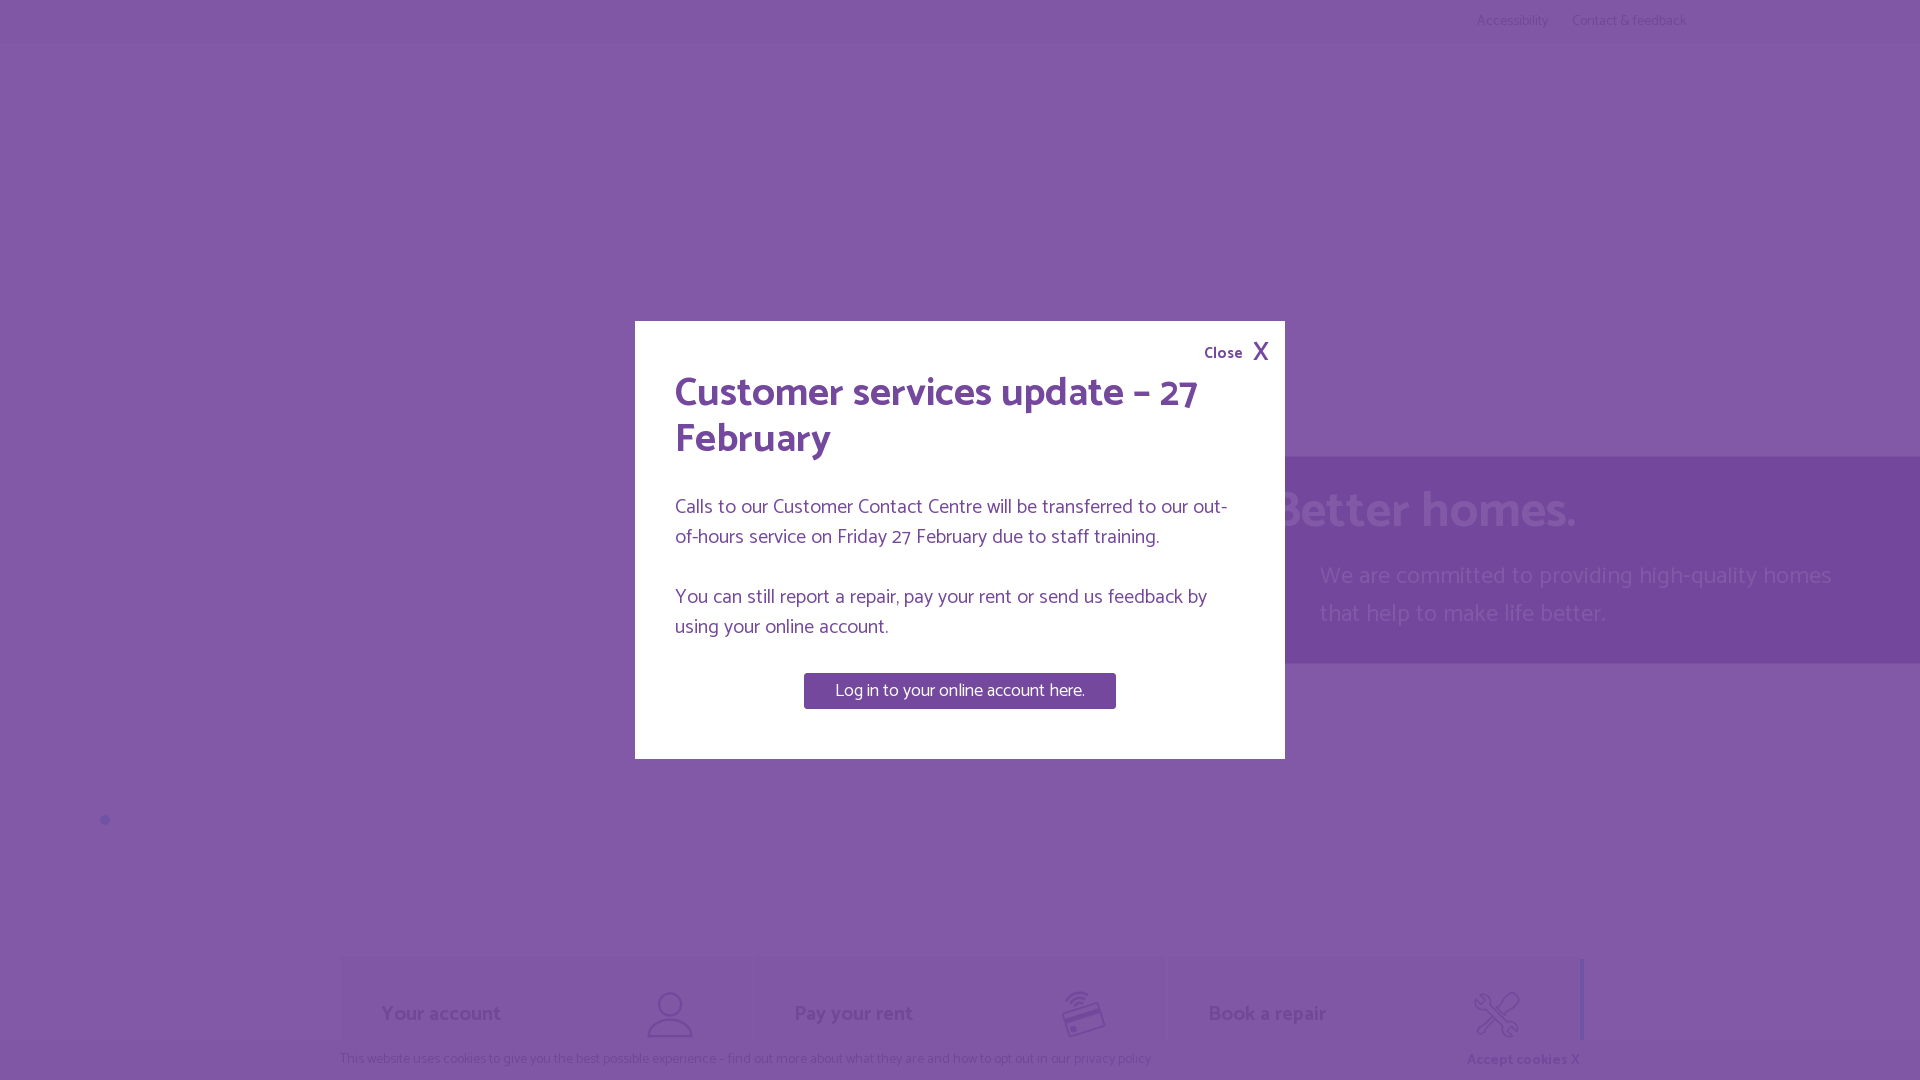

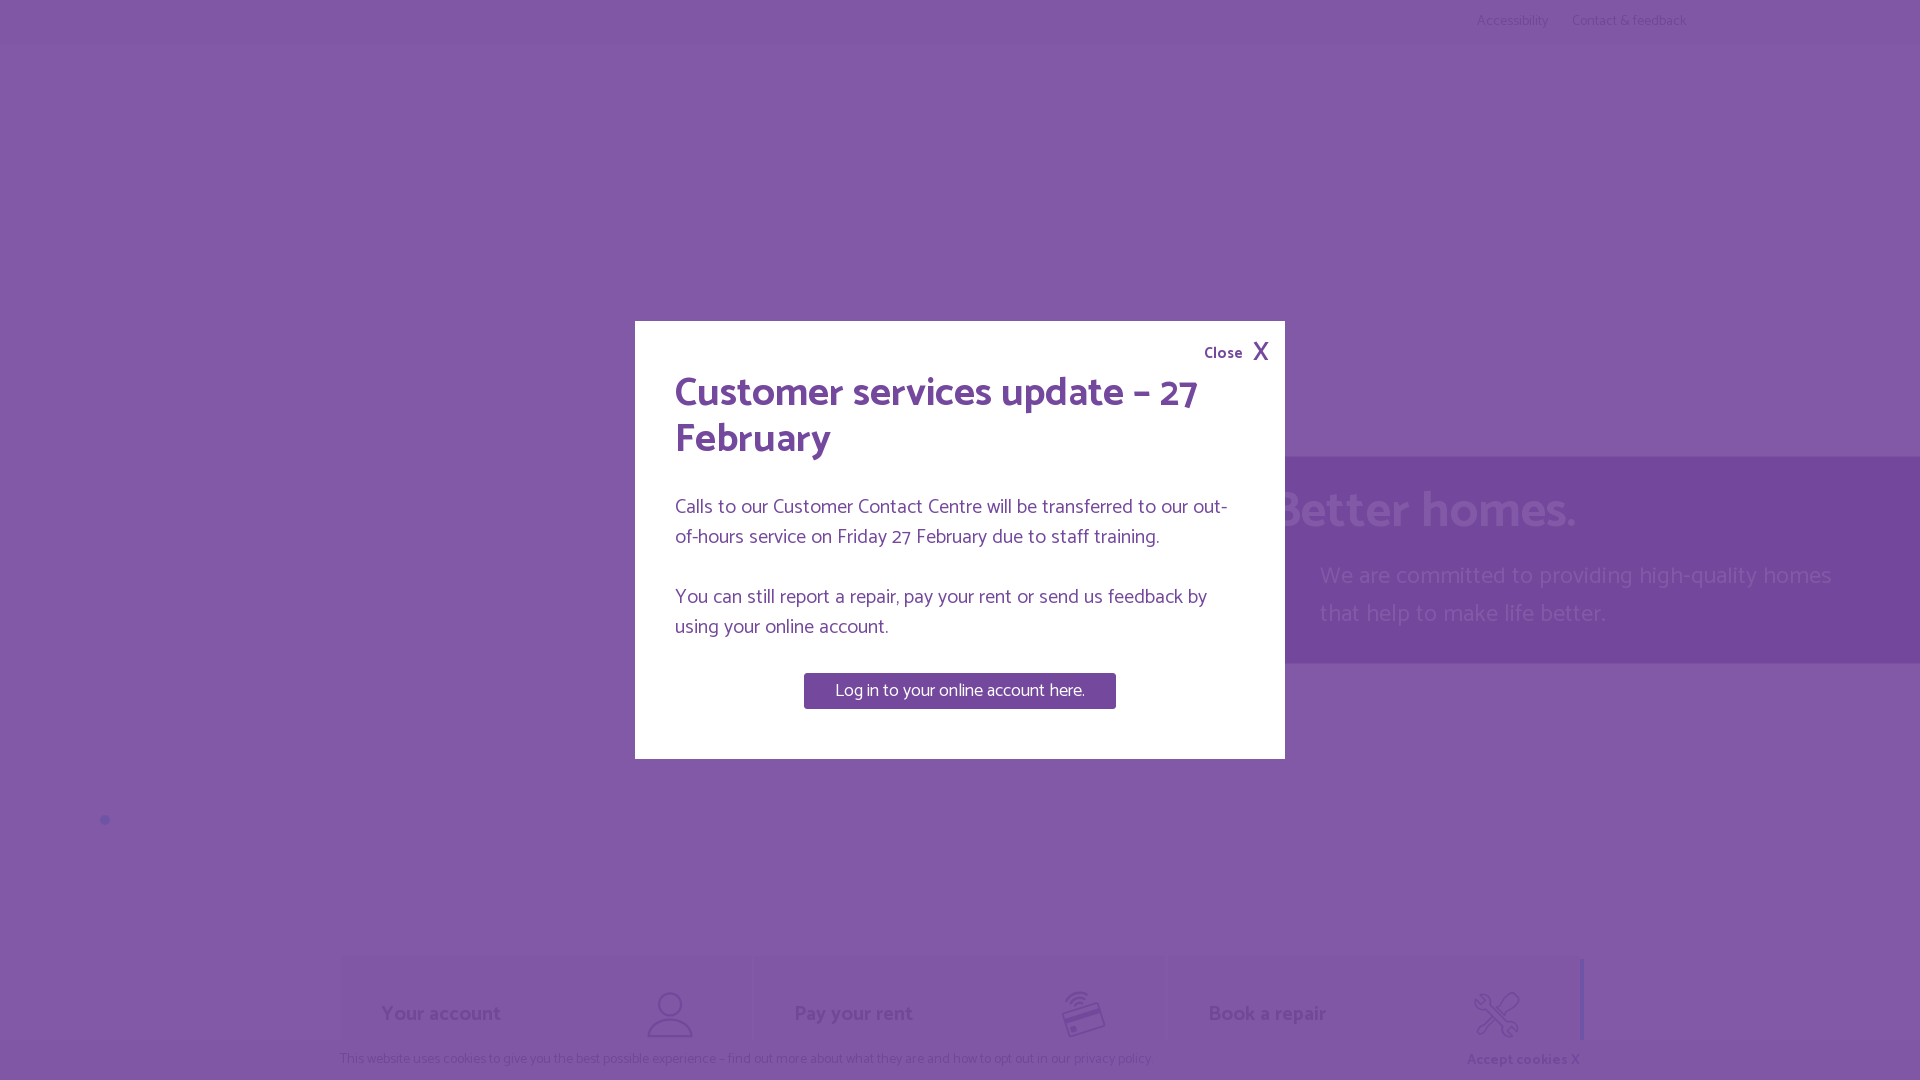